Demonstrates browser automation on a practice Angular site by entering text in a name field, clicking a shop navigation link, and scrolling to the bottom of the page.

Starting URL: https://rahulshettyacademy.com/angularpractice

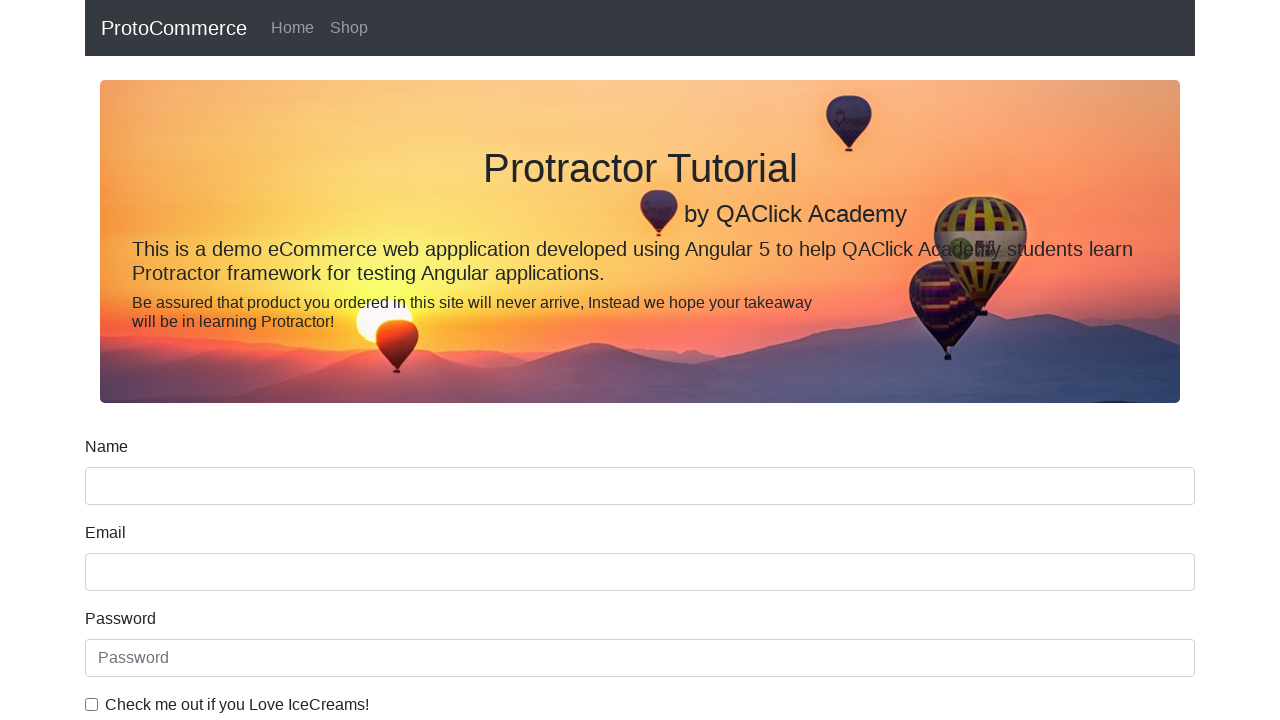

Entered 'Cassandra' in the name field on input[name='name']
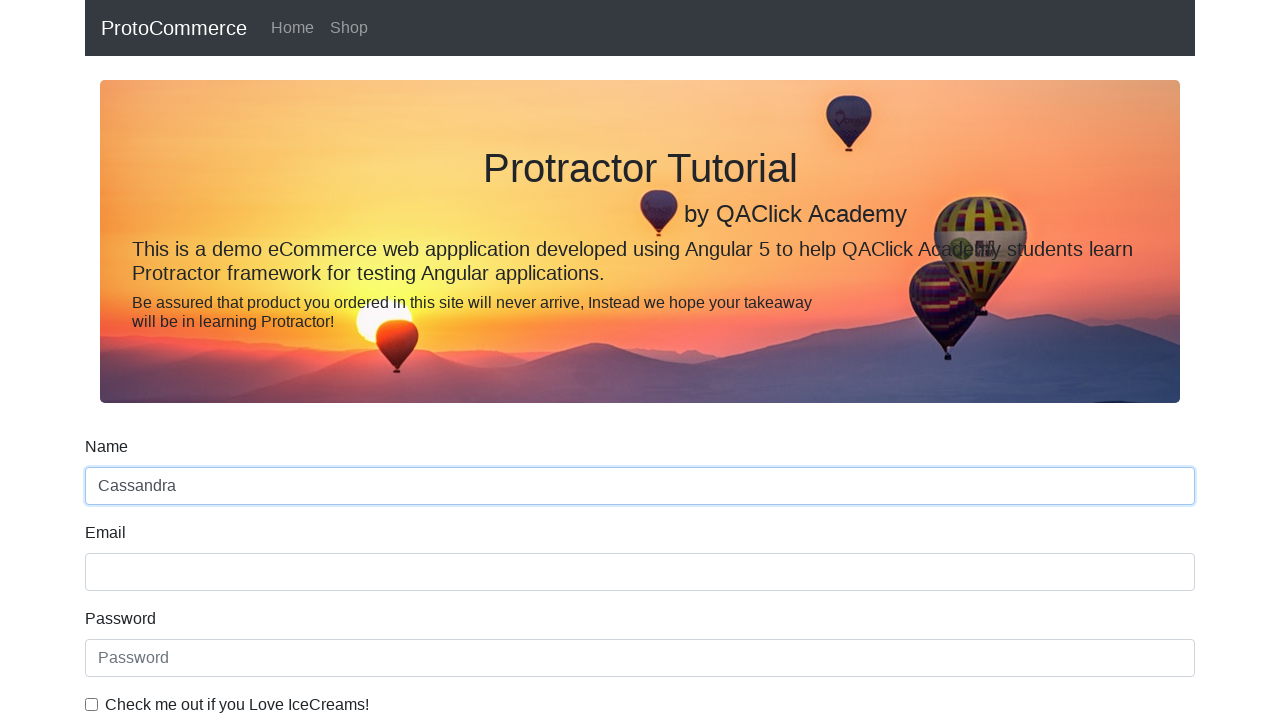

Retrieved name field value: Cassandra
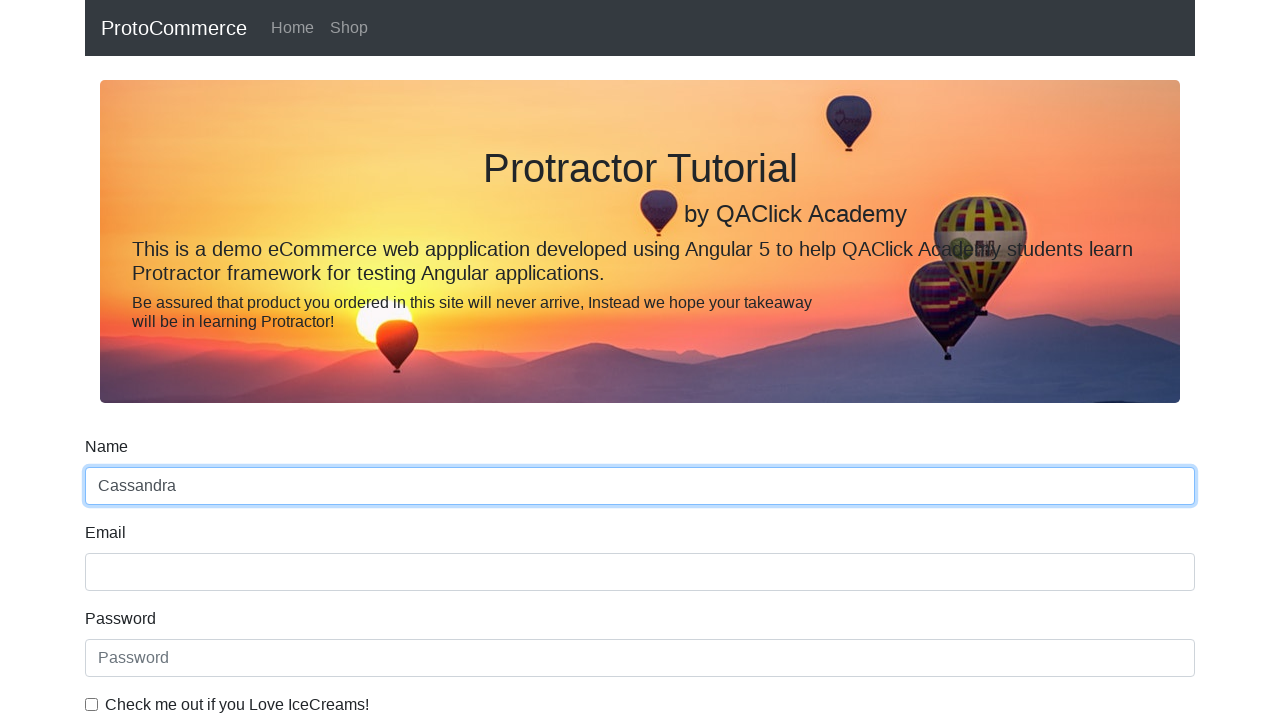

Clicked on the Shop navigation link at (349, 28) on a[href*='shop']
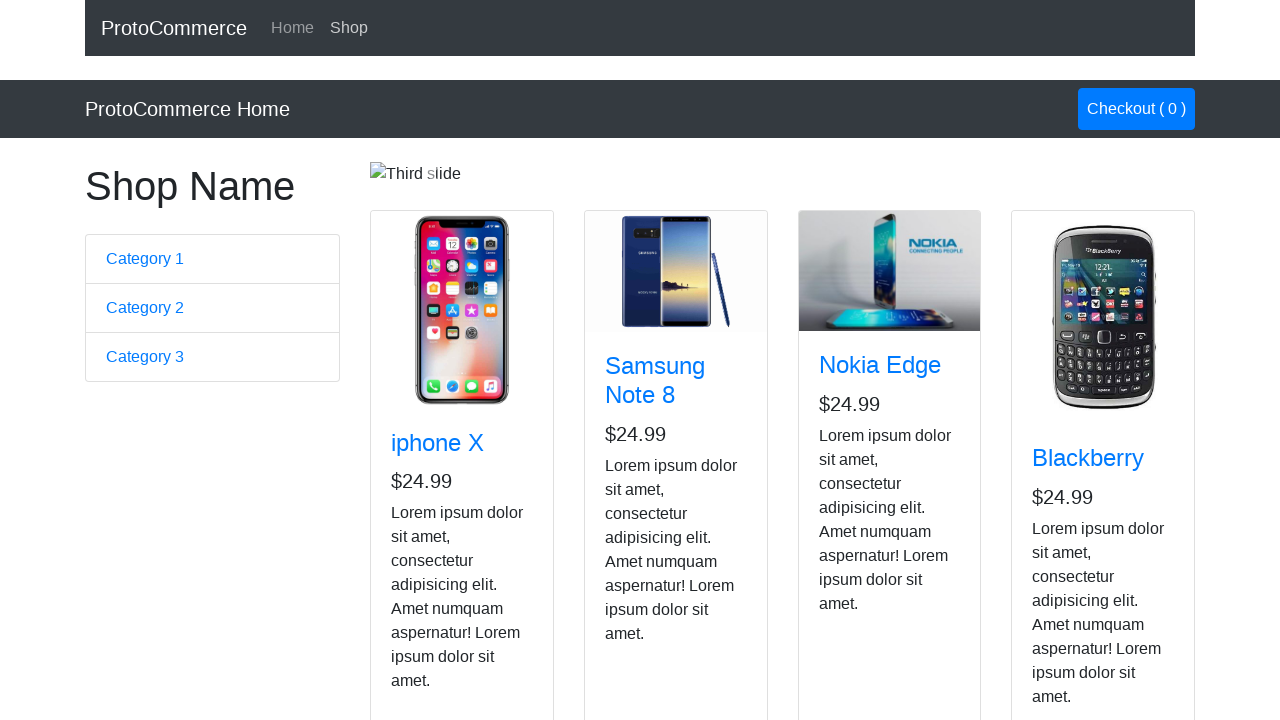

Navigation completed and page idle
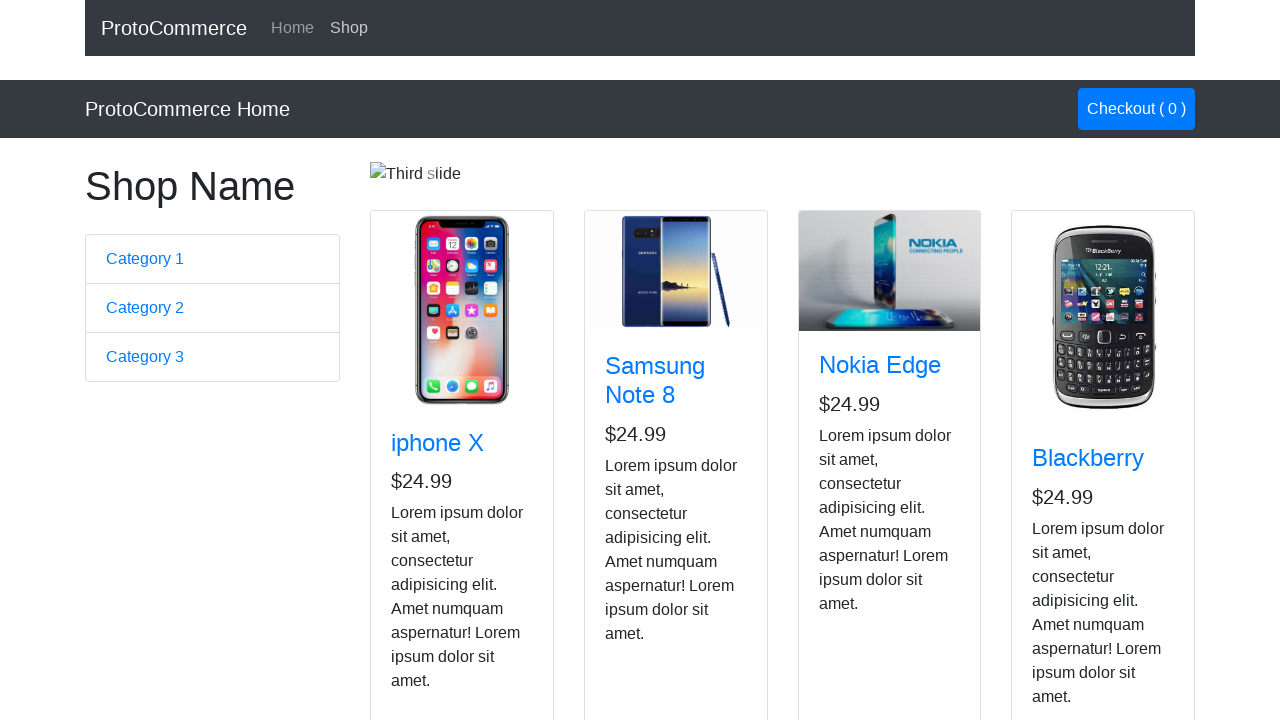

Scrolled to the bottom of the page
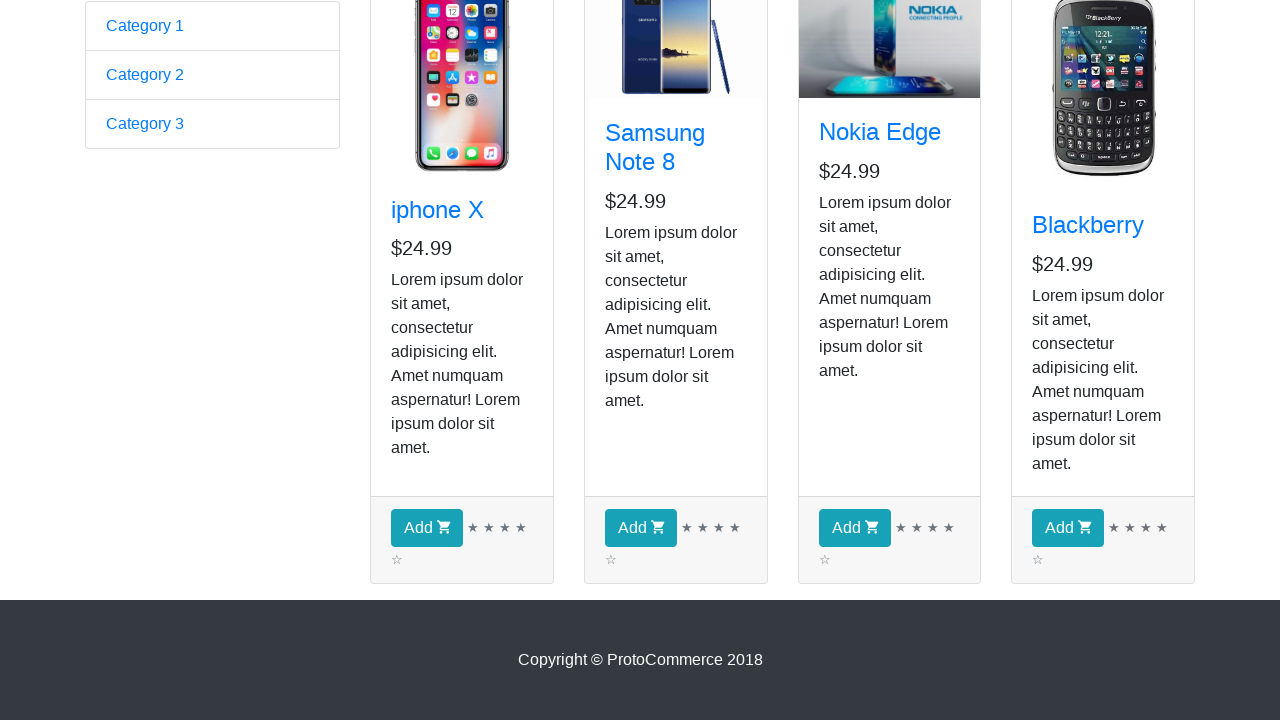

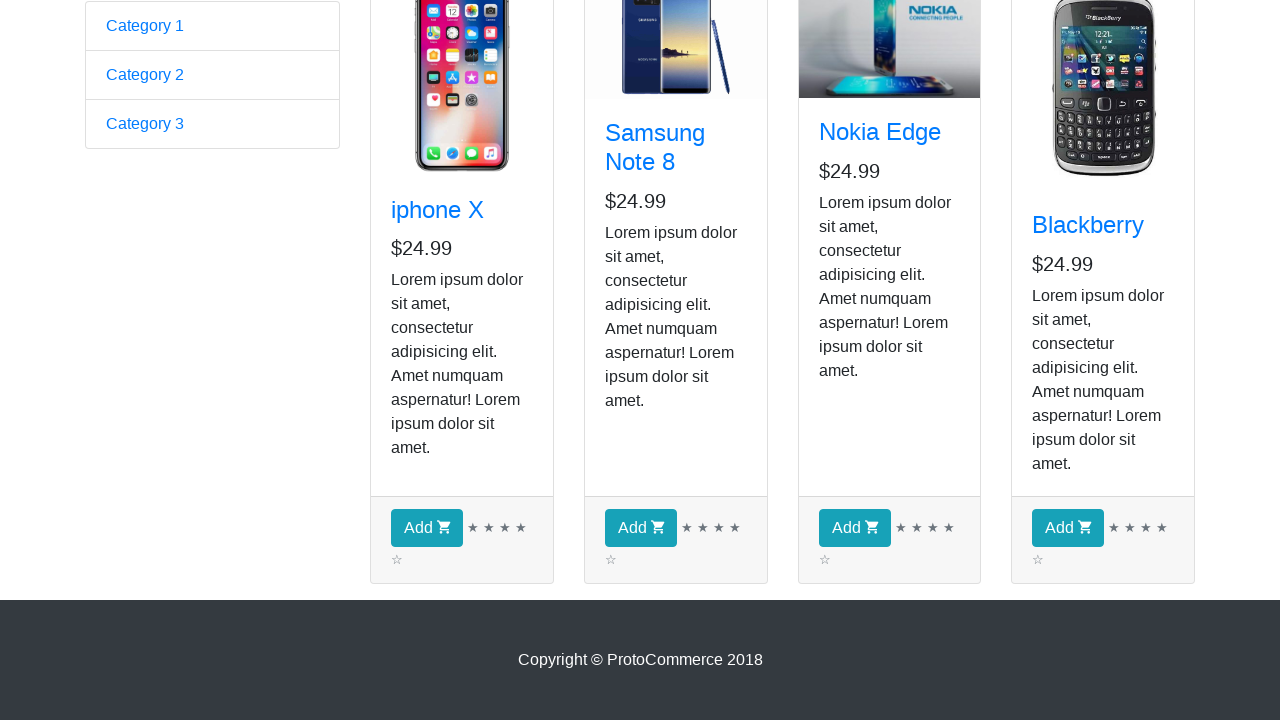